Navigates to a Japanese bus information page (kuruken.jp) and waits for the bus approach/arrival list to load and display.

Starting URL: https://kuruken.jp/Approach?sid=8cdf9206-6a32-4ba9-8d8c-5dfdc07219ca&noribaChange=1

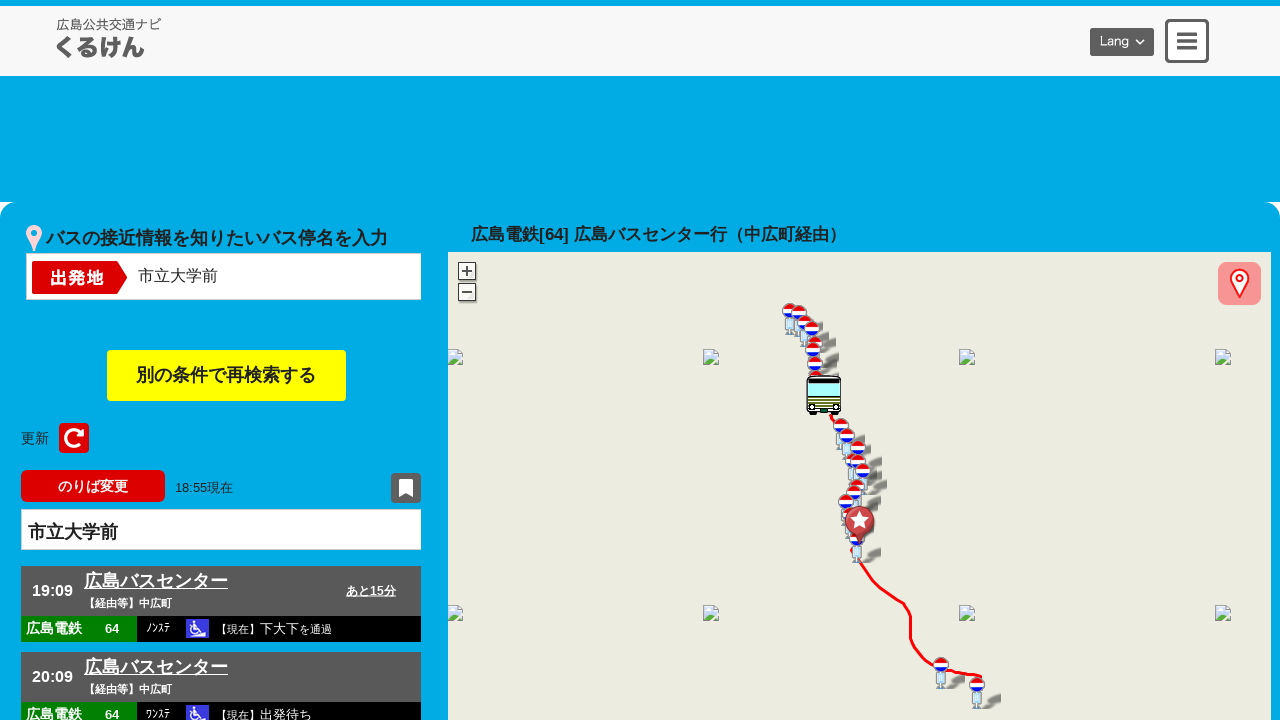

Bus approach/arrival list (#approach_list_for_daiya) loaded successfully
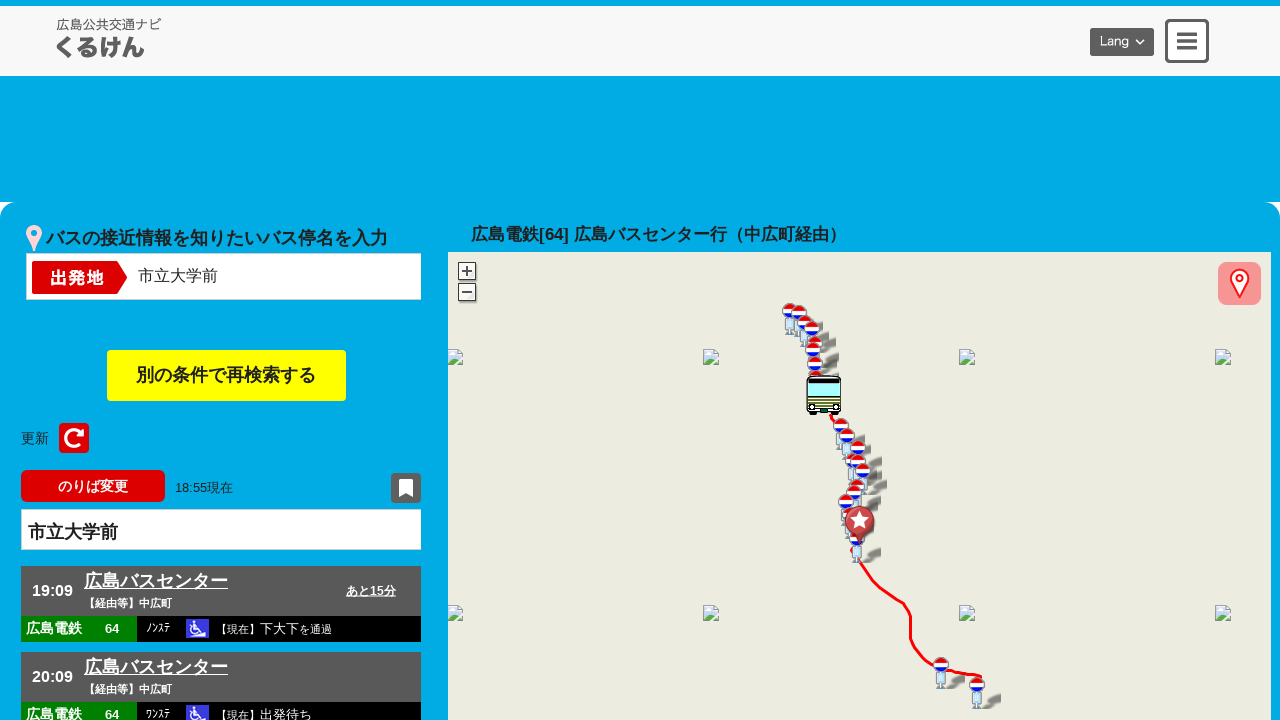

Departure stop information (#keywordDepartText) is now visible
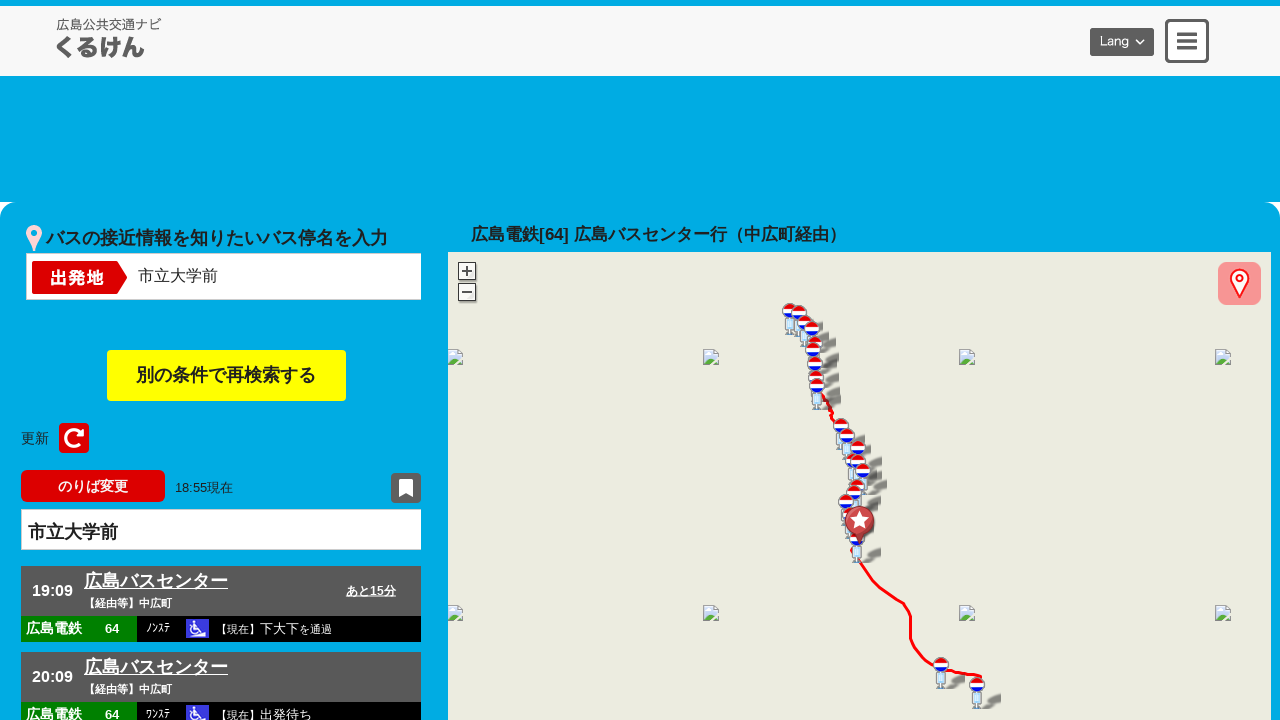

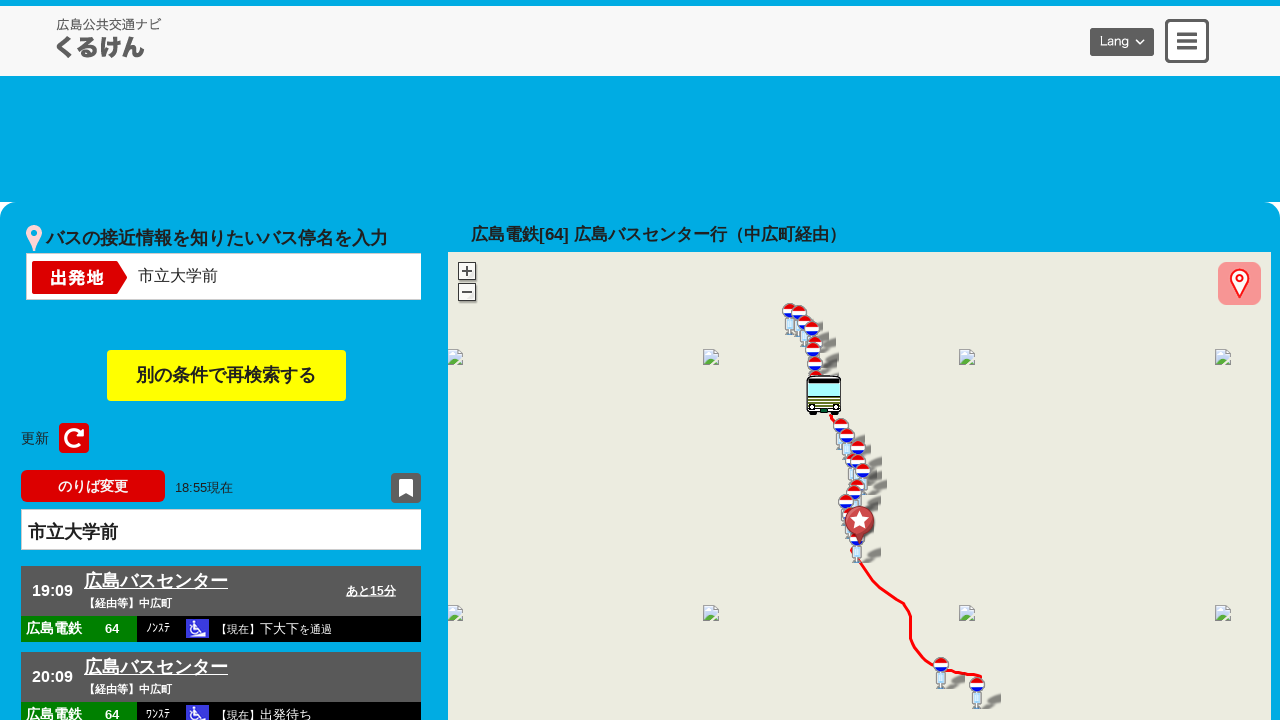